Fills out a student registration form with personal information including name, birthdate, email, and phone number

Starting URL: https://www.automationtestinginsider.com/2019/08/student-registration-form.html

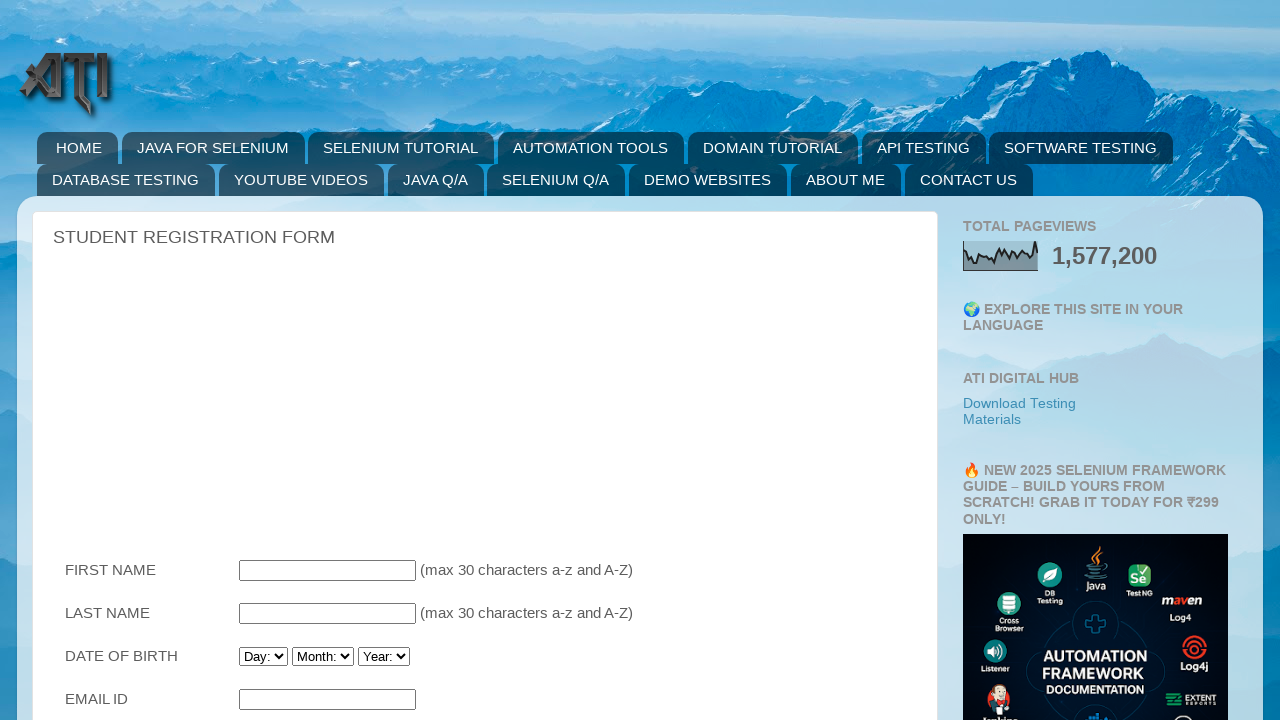

Navigated to student registration form page
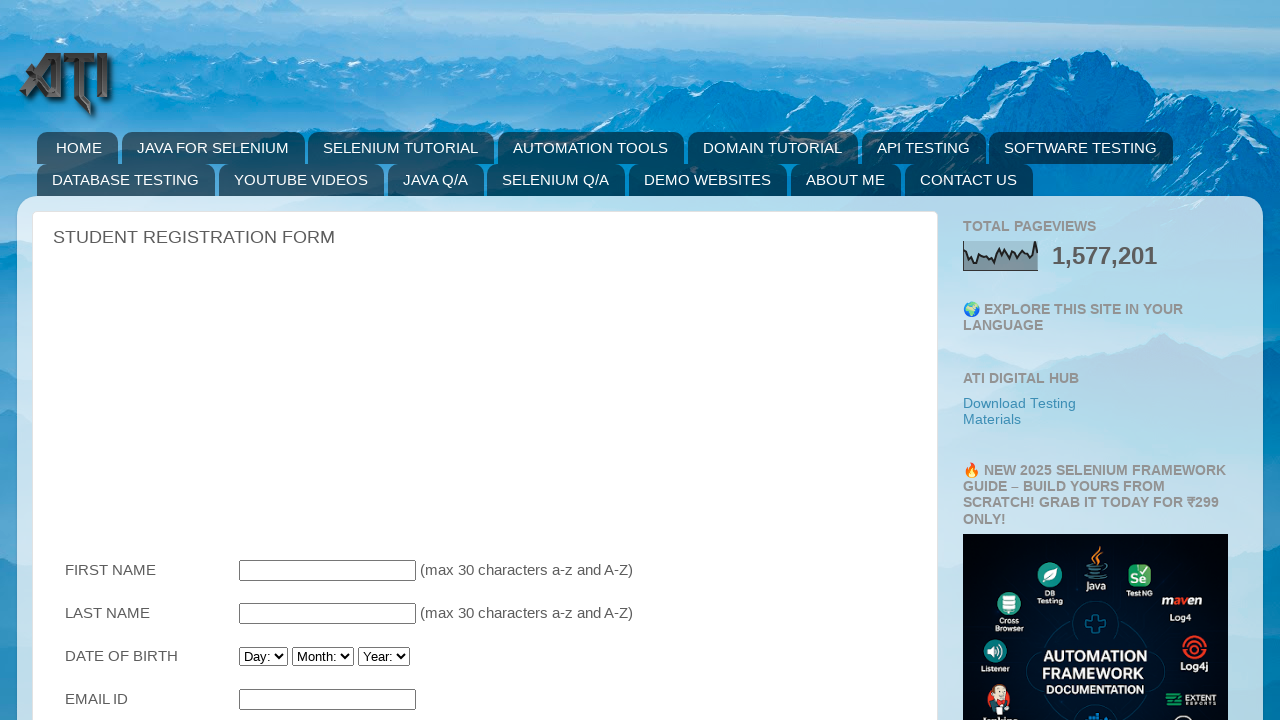

Filled first name field with 'Rajesh' on input[name='First_Name']
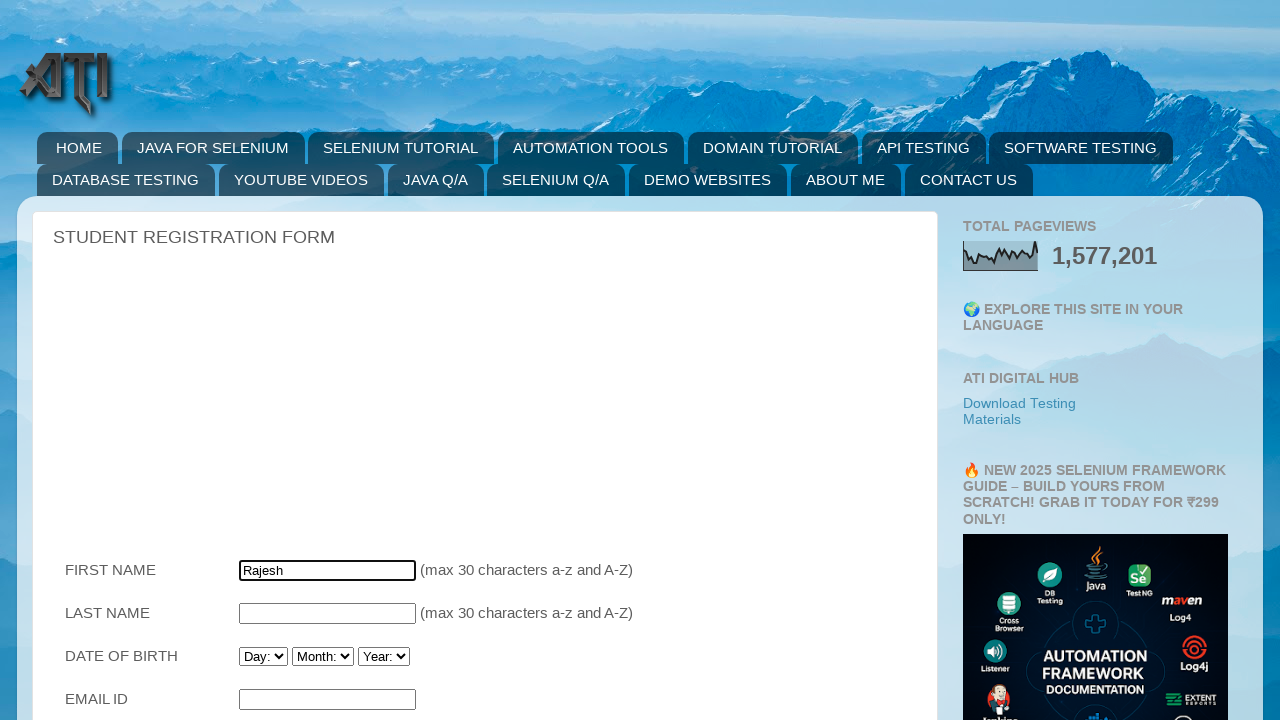

Filled last name field with 'Kumar' on input[name='Last_Name']
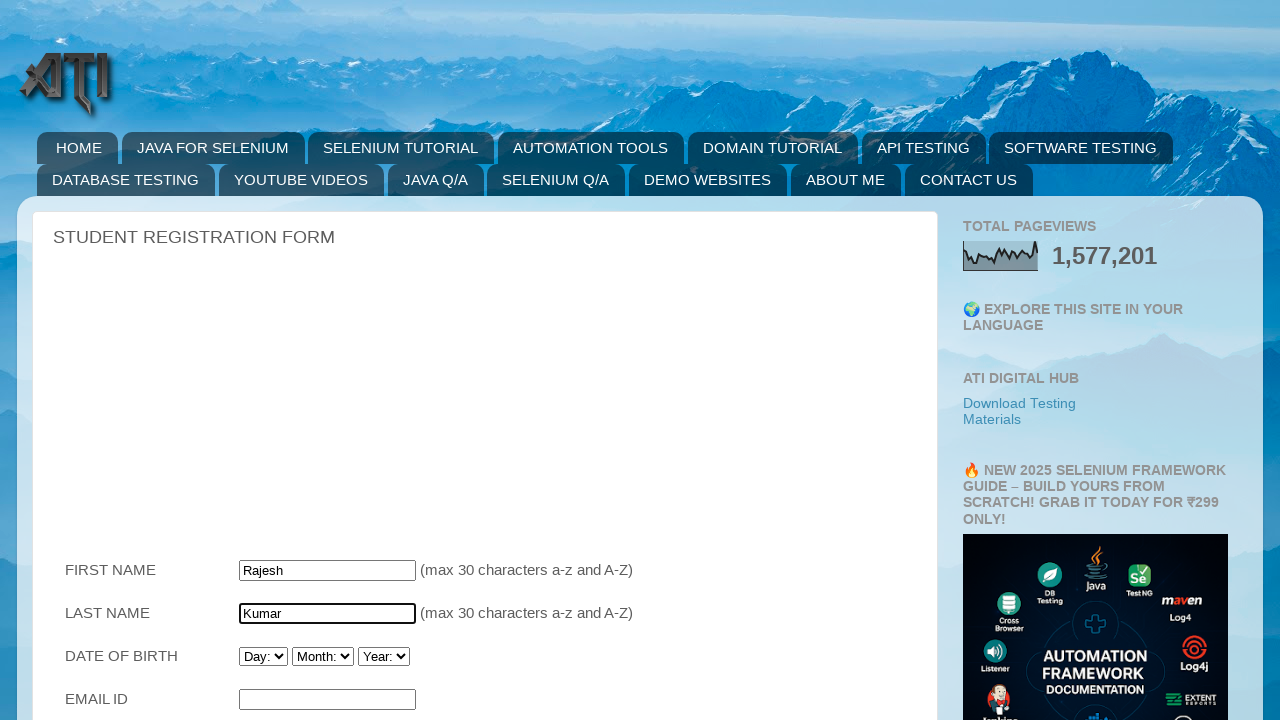

Selected birth day as 15 on #Birthday_Day
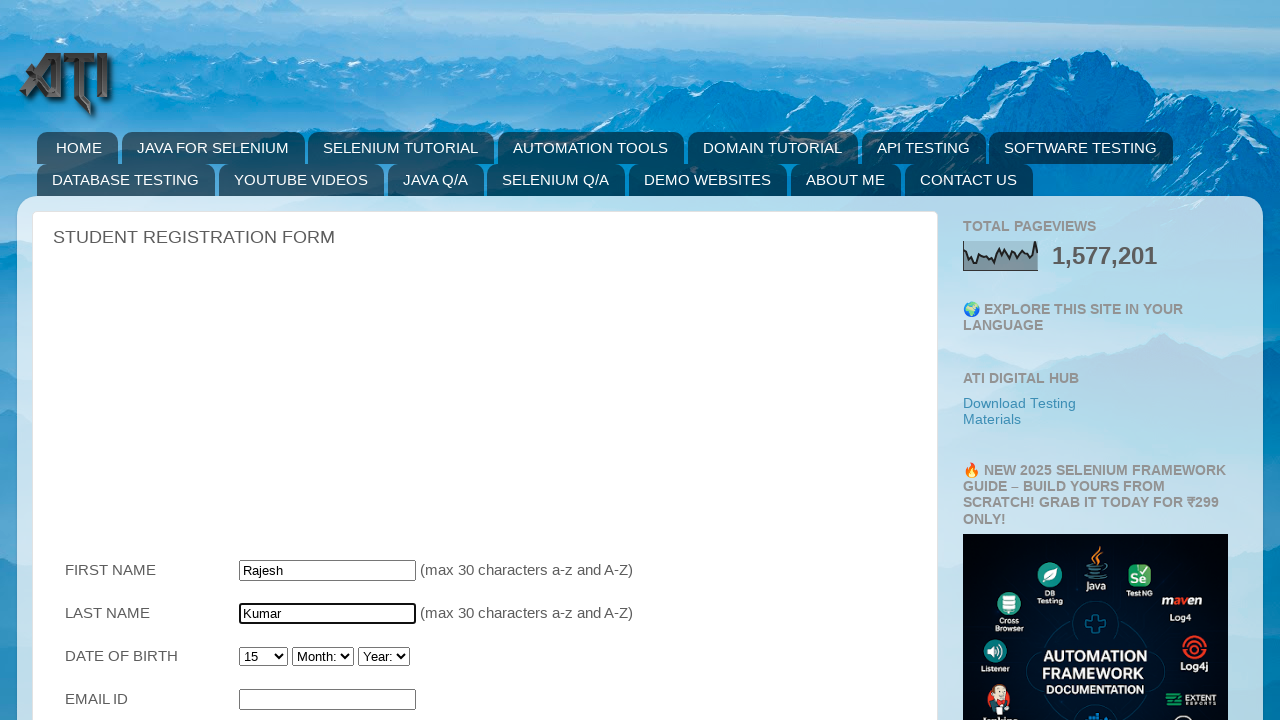

Selected birth month as March on #Birthday_Month
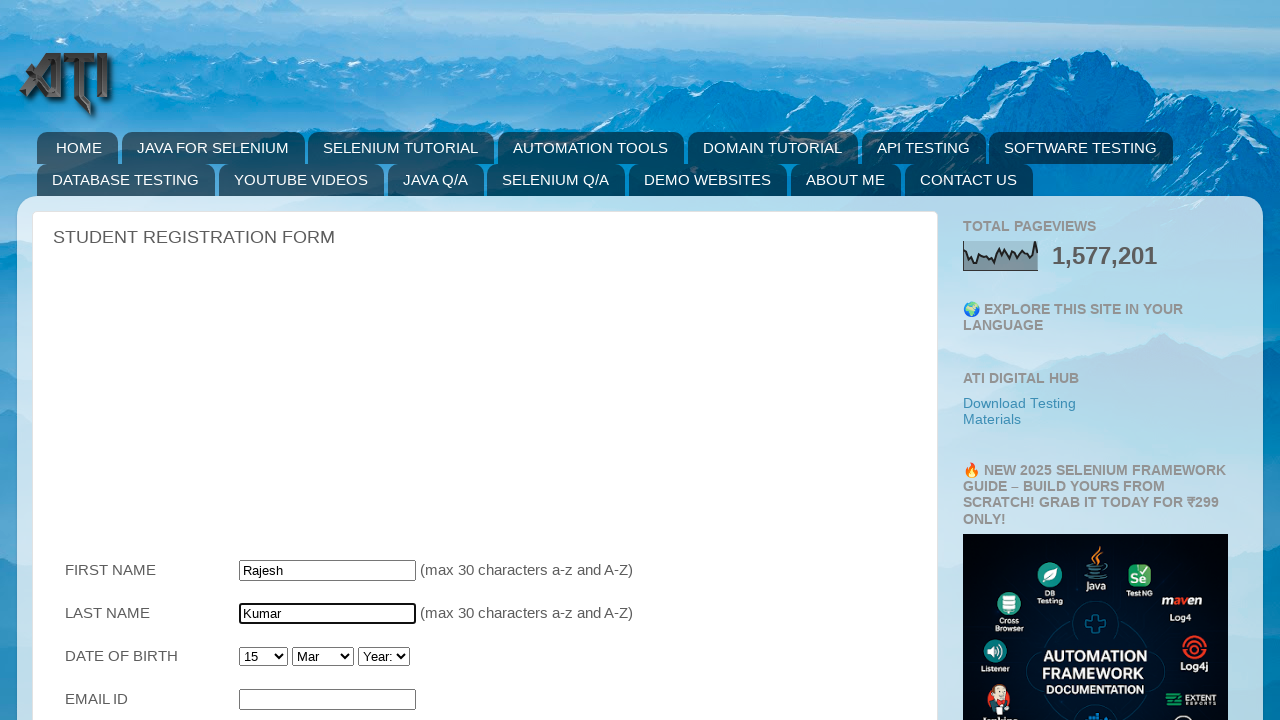

Selected birth year as 1999 on #Birthday_Year
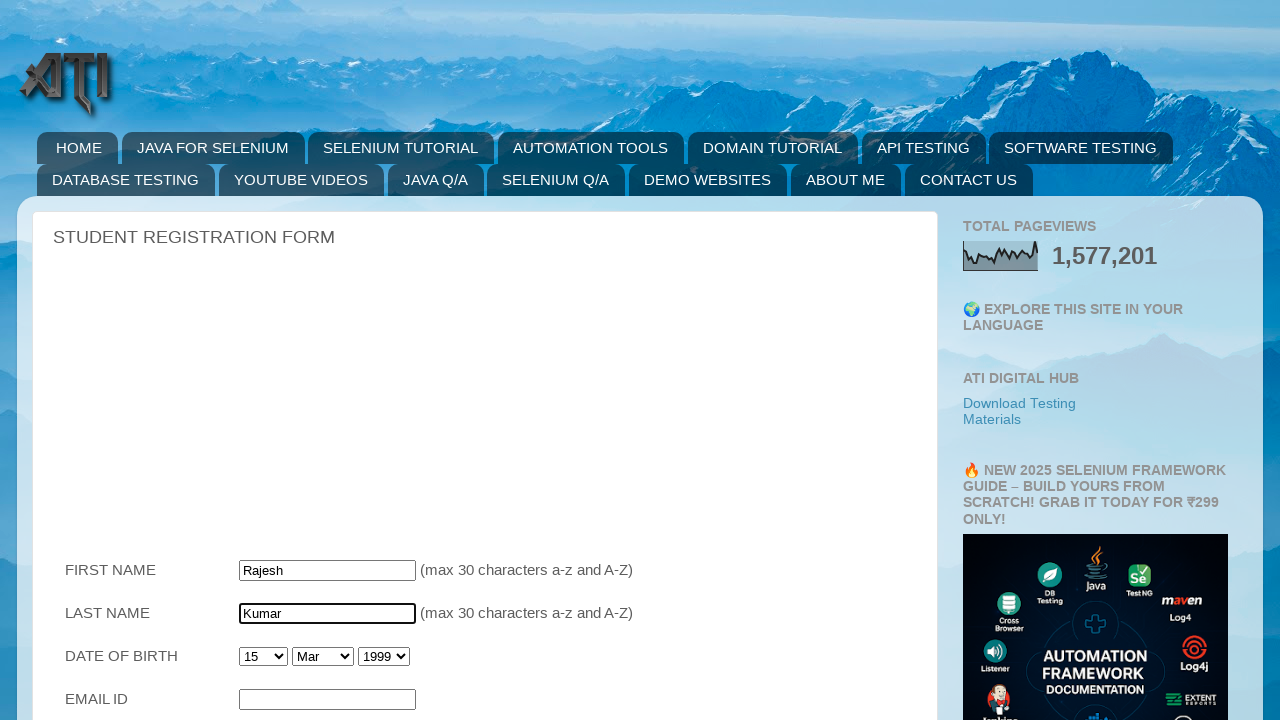

Filled email field with 'rajesh.kumar@example.com' on input[name='Email_Id']
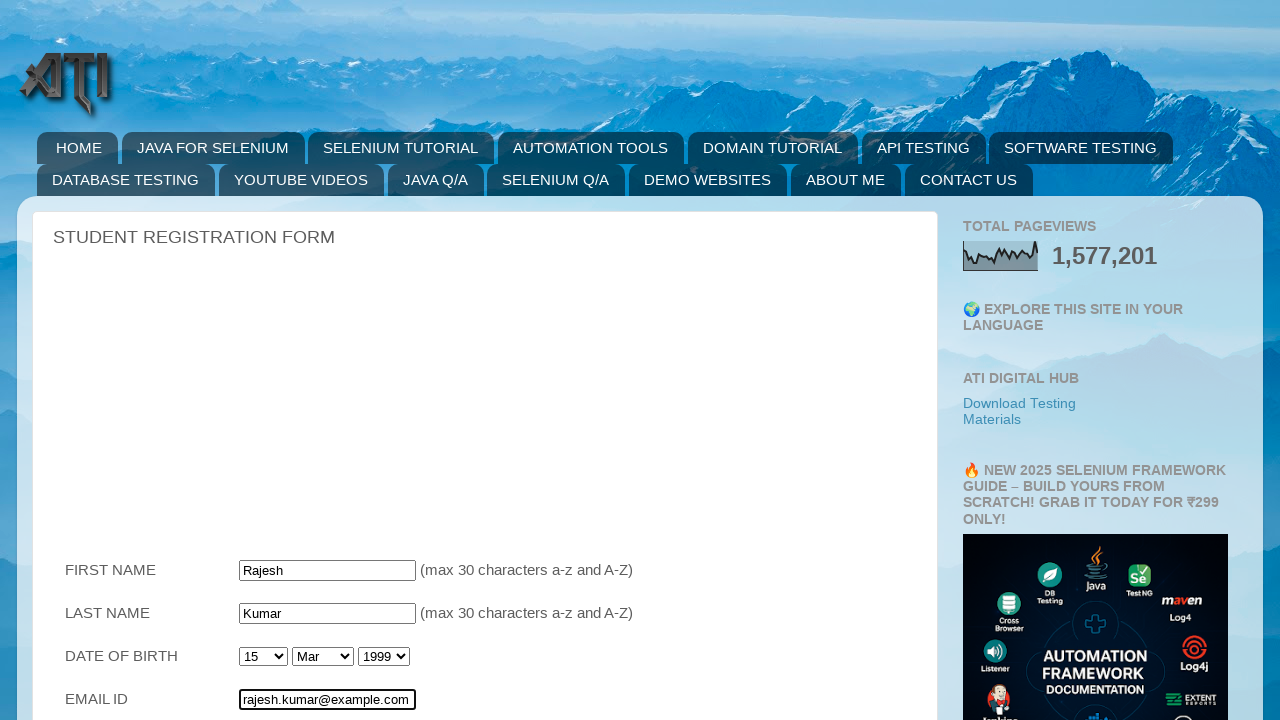

Filled mobile number field with '9876543210' on input[name='Mobile_Number']
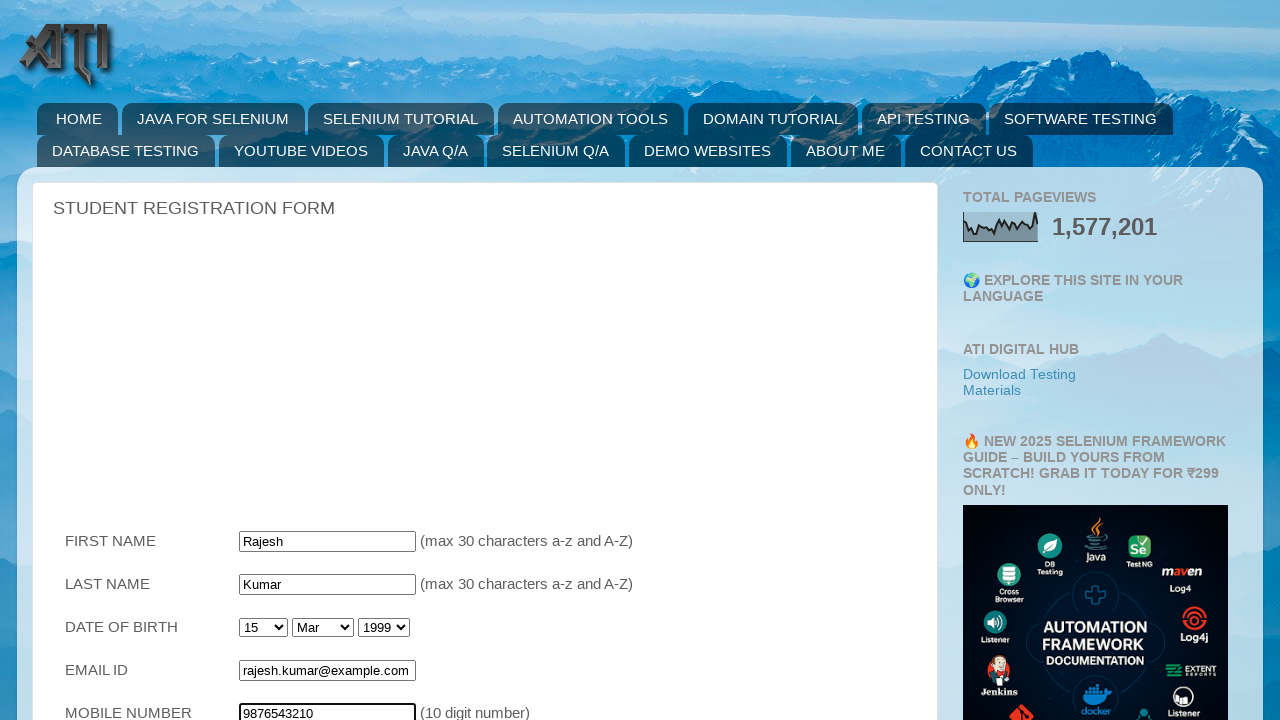

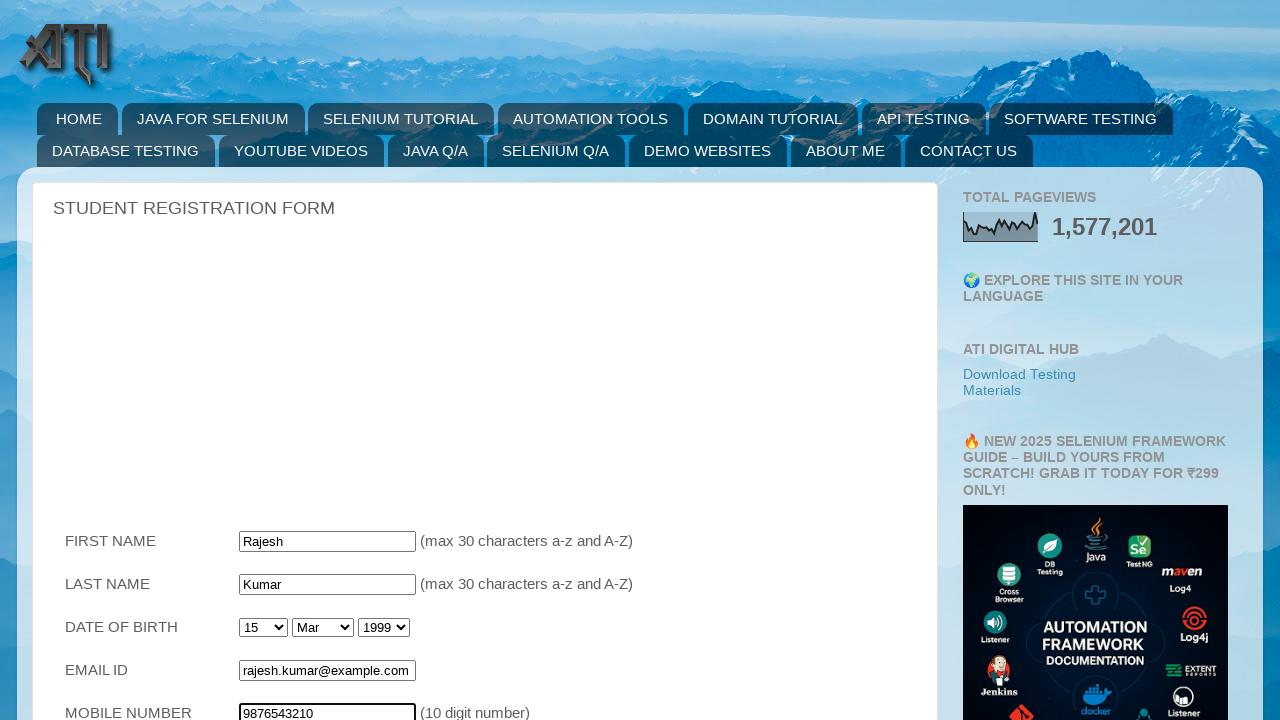